Tests a practice form by filling out various input fields including text inputs, email, password, checkbox, radio button, and dropdown selection, then submitting the form and verifying success message

Starting URL: https://rahulshettyacademy.com/angularpractice/

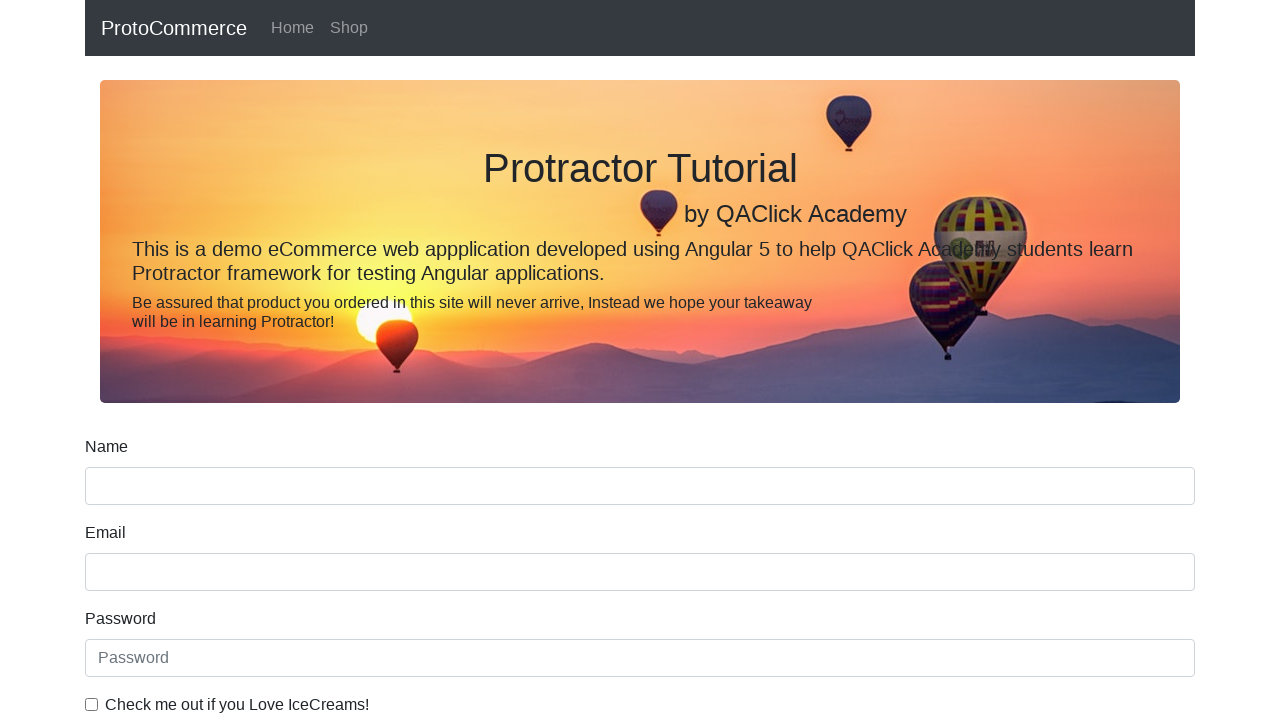

Filled name field with 'Nirmal' on input[minlength='2']
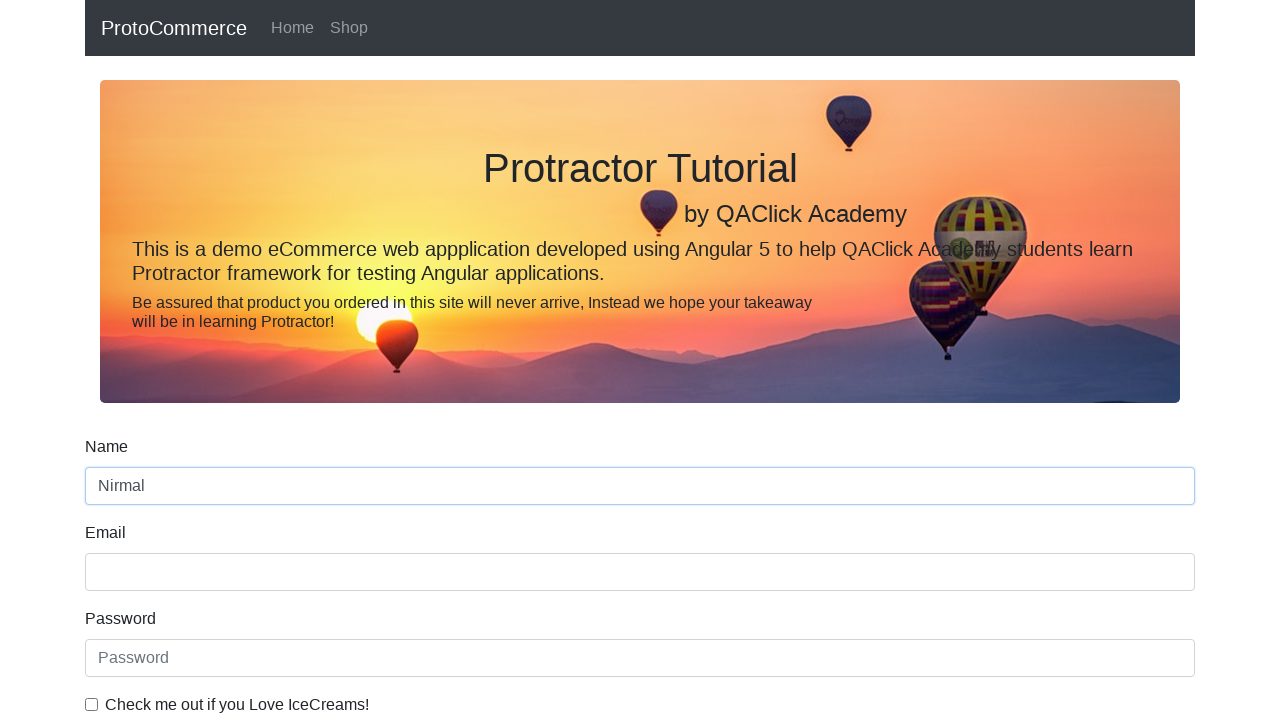

Filled email field with 'testuser@example.com' on input[name='email']
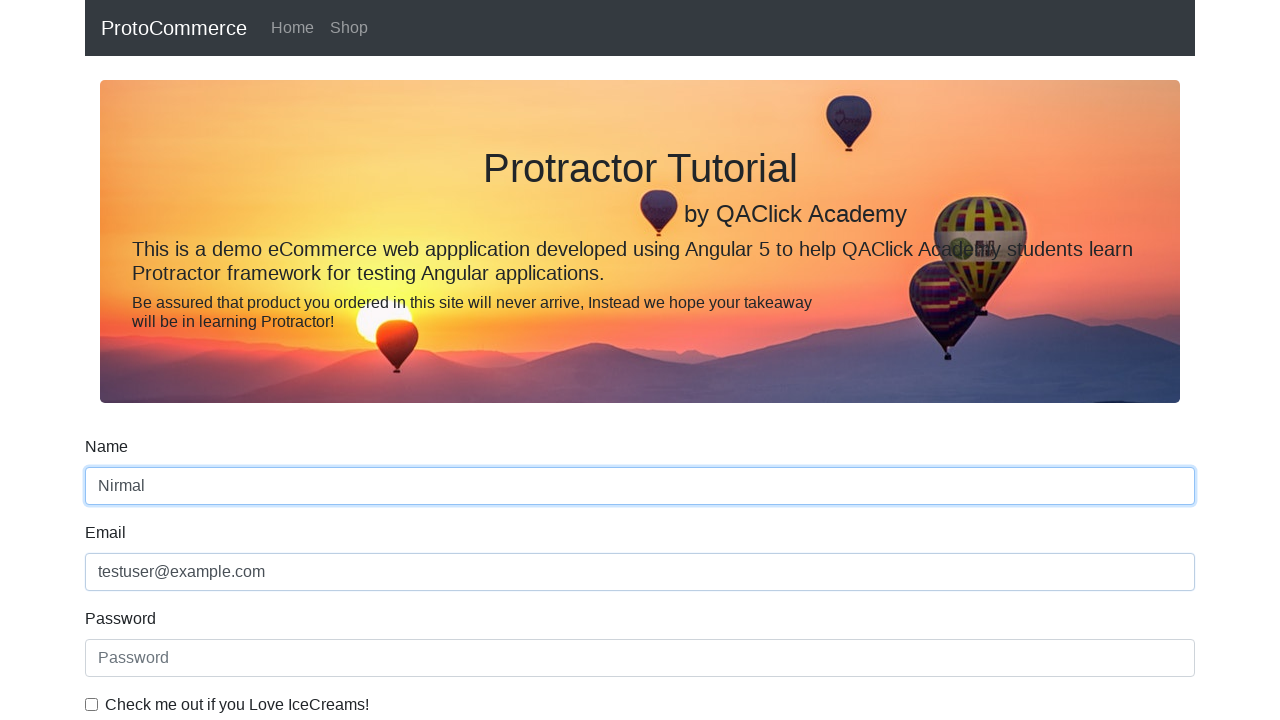

Filled password field with 'Test123!' on #exampleInputPassword1
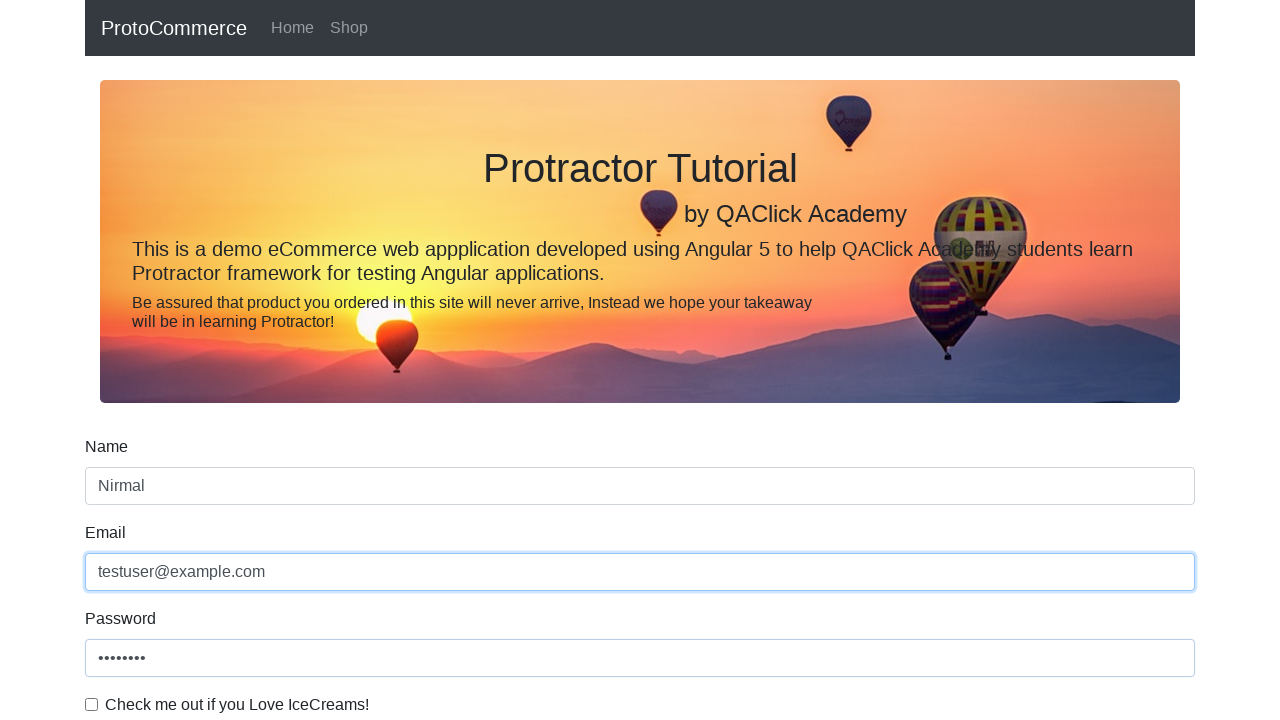

Clicked checkbox to enable agreement at (92, 704) on #exampleCheck1
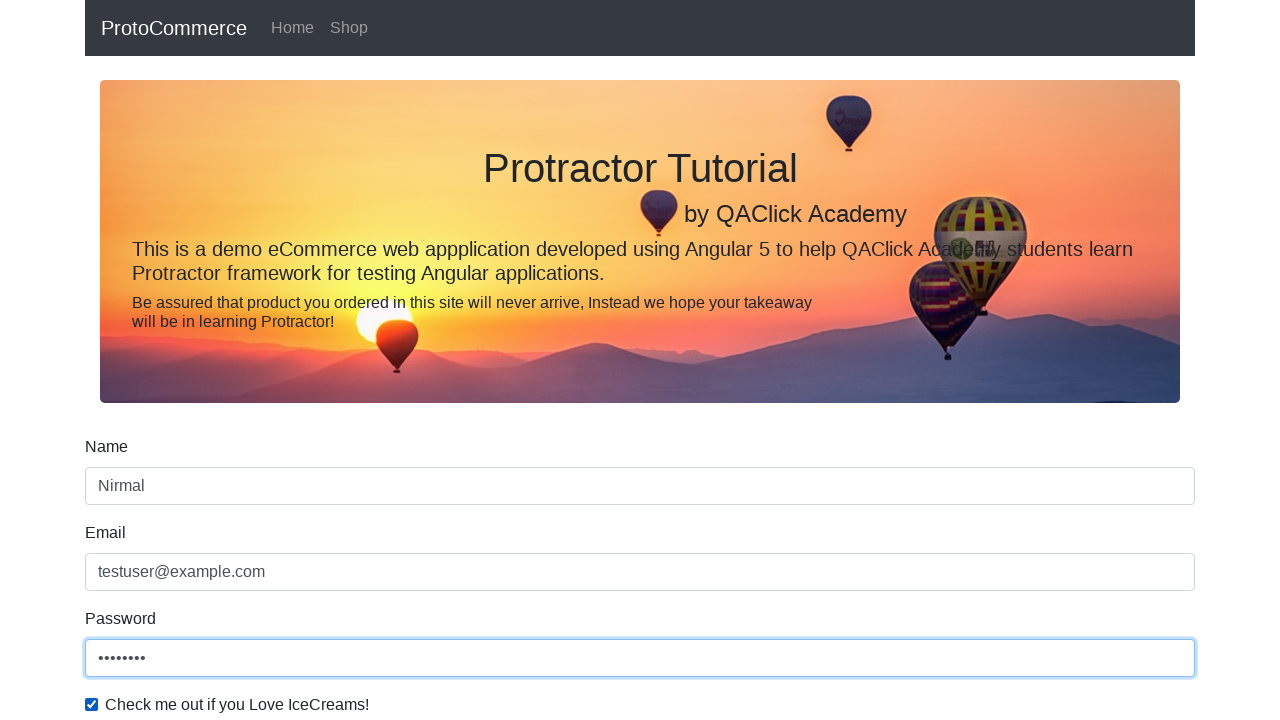

Clicked radio button for first option at (238, 360) on #inlineRadio1
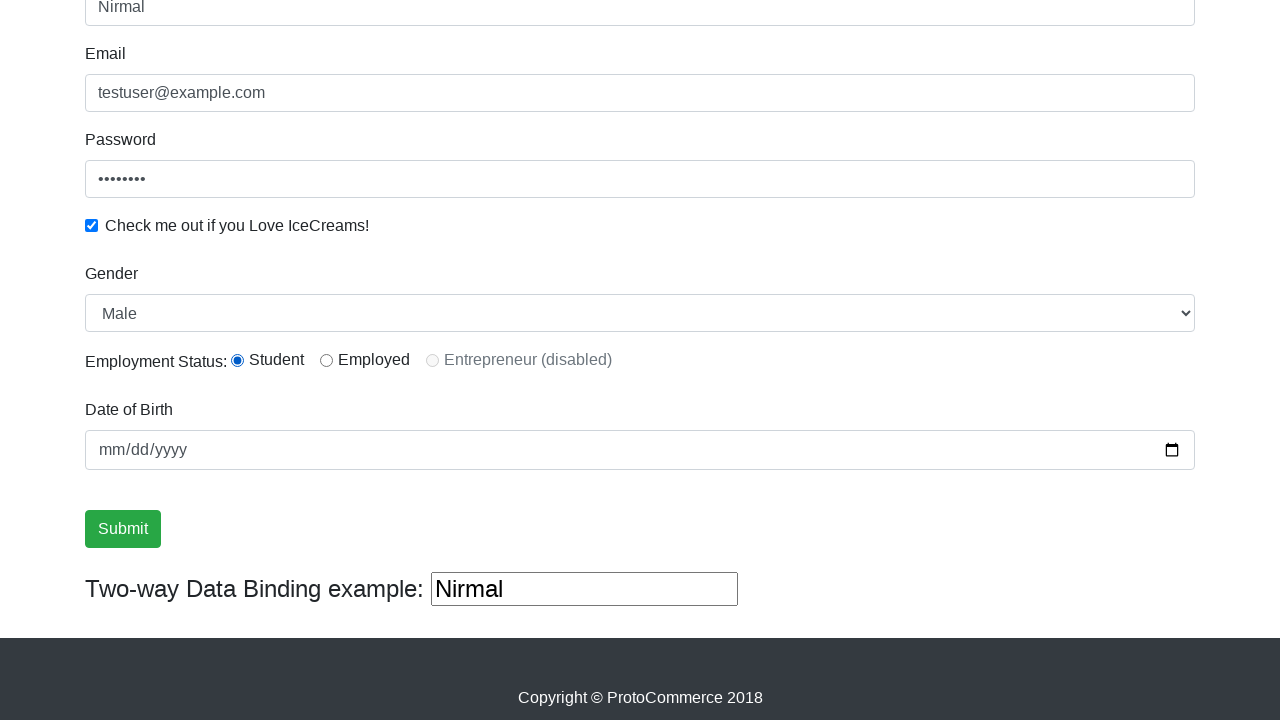

Selected 'Female' from dropdown by label on #exampleFormControlSelect1
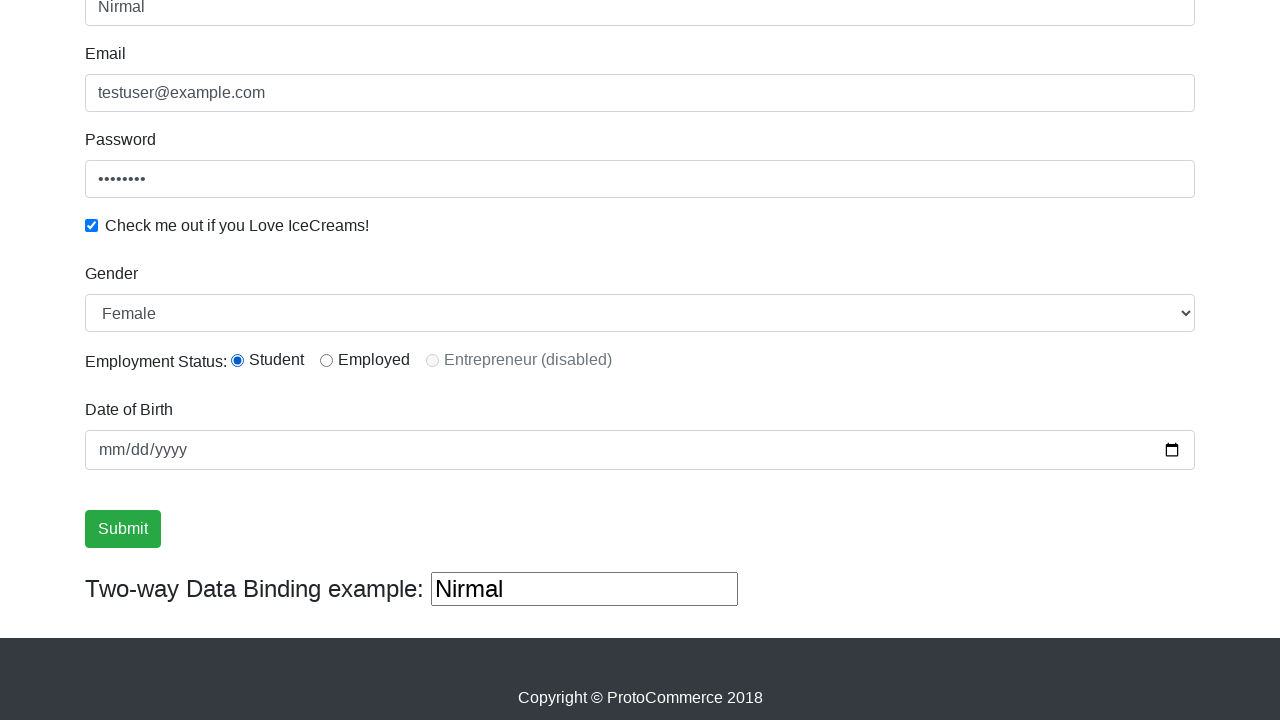

Selected first option from dropdown by index on #exampleFormControlSelect1
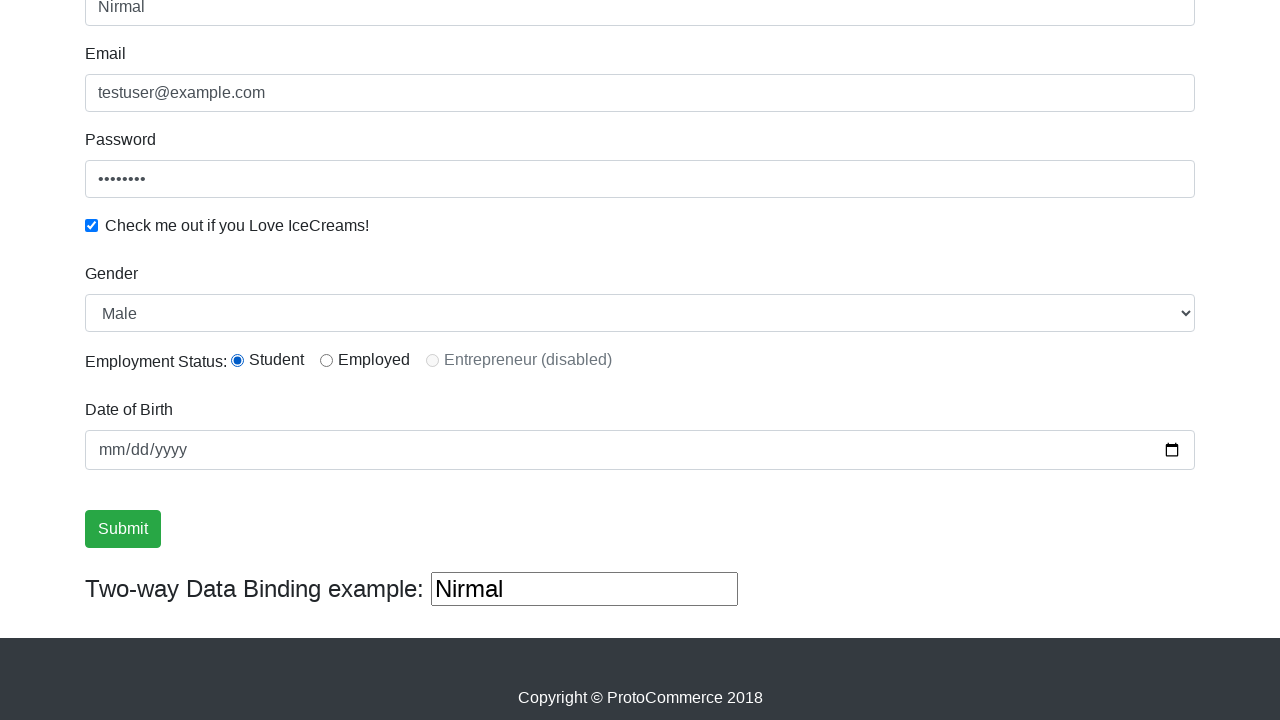

Clicked submit button to submit the form at (123, 529) on xpath=//input[@class='btn btn-success']
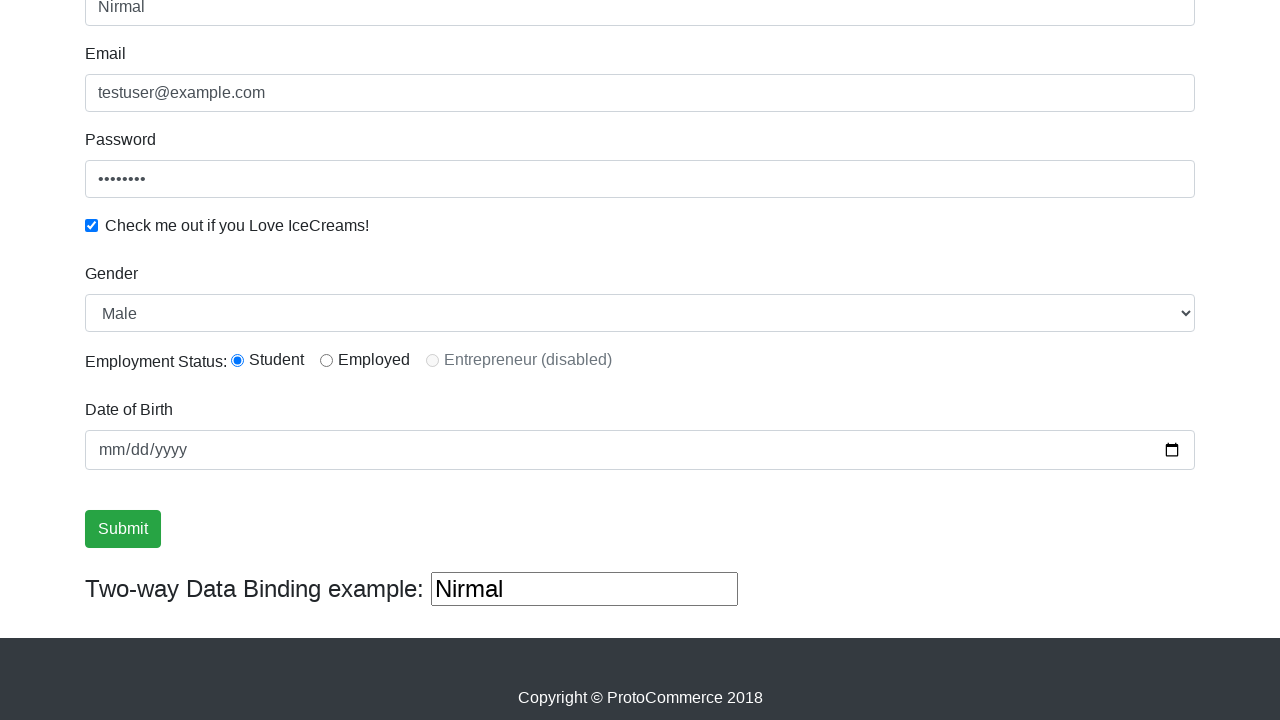

Retrieved success message from alert
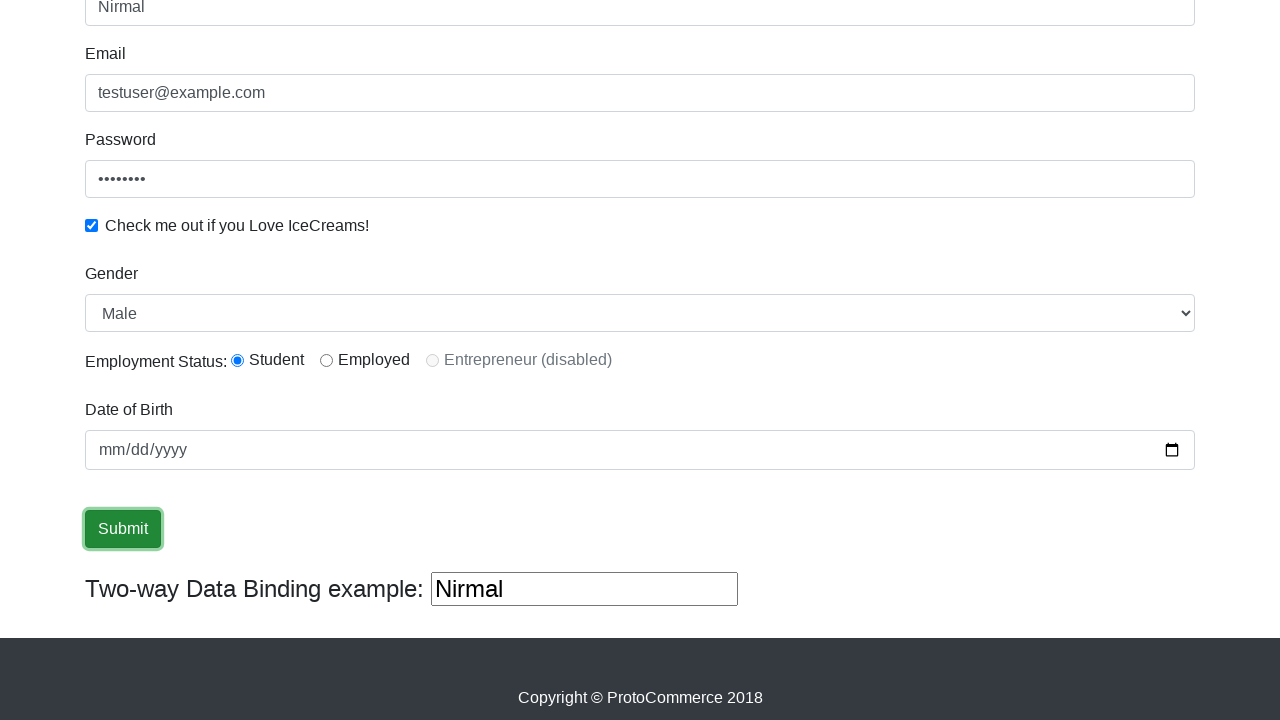

Verified success message contains 'Success'
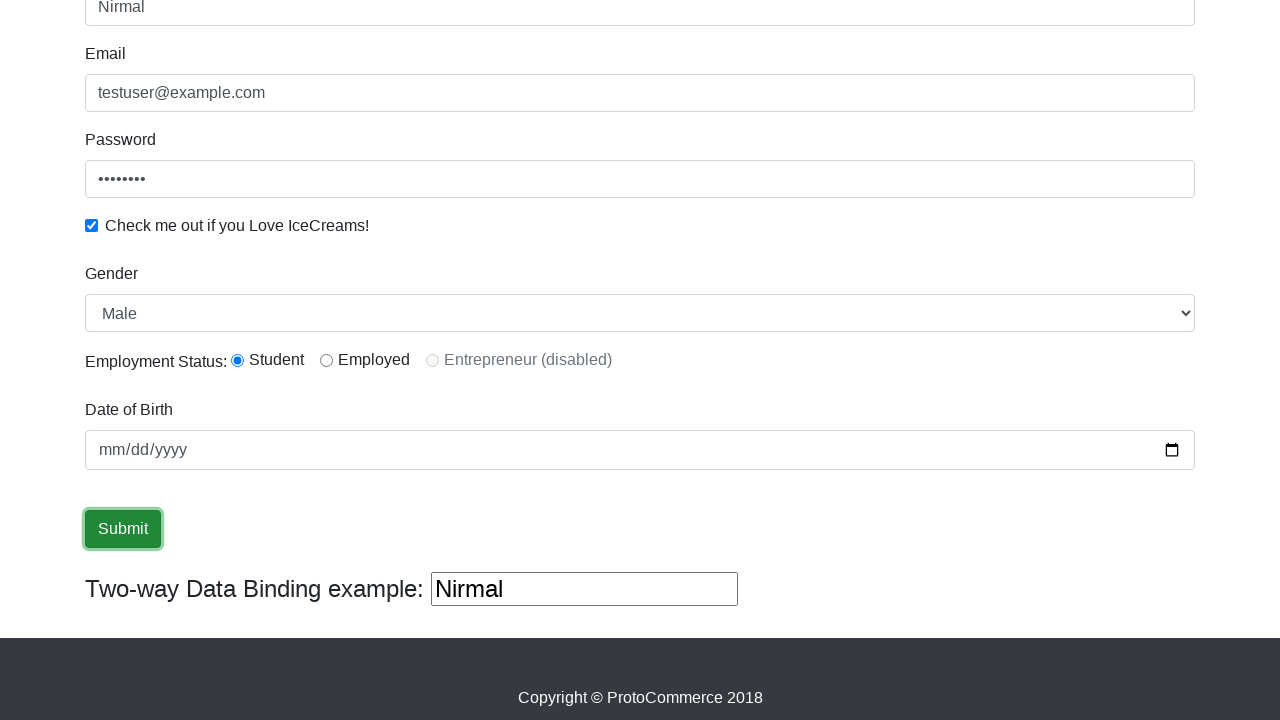

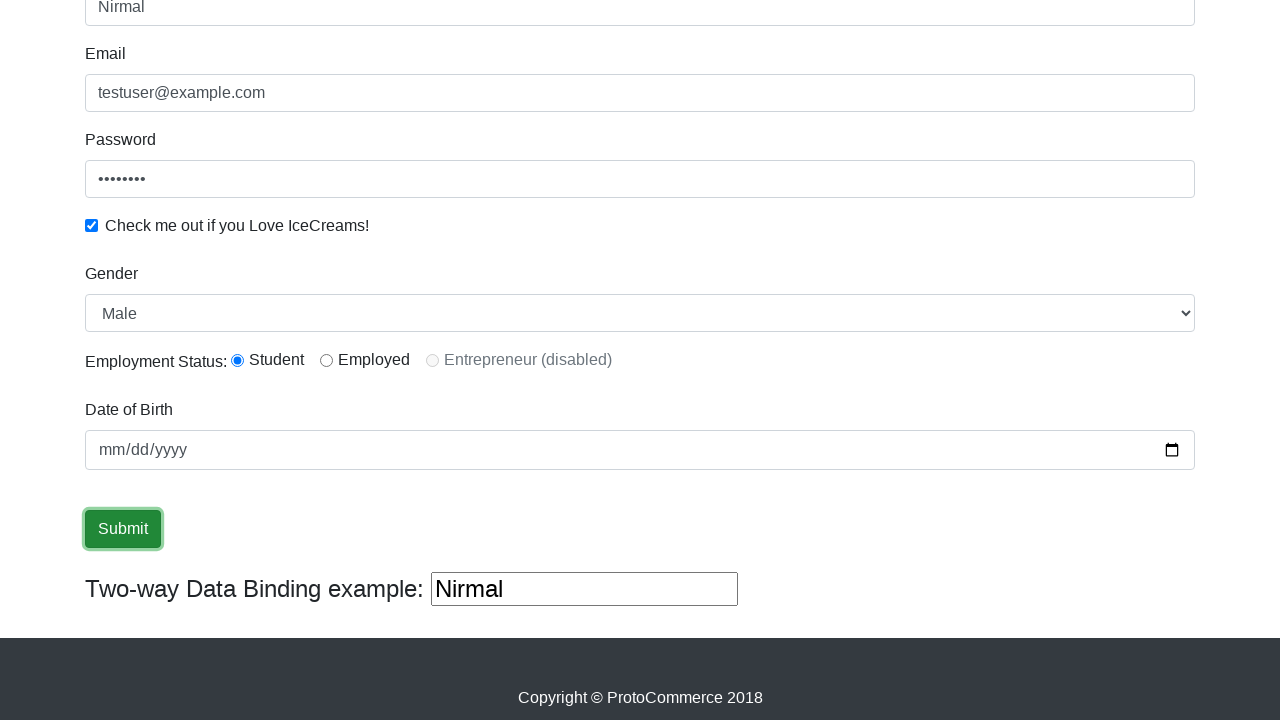